Navigates to the Autodoc German auto parts website homepage and waits for the page to load.

Starting URL: https://www.autodoc.de/

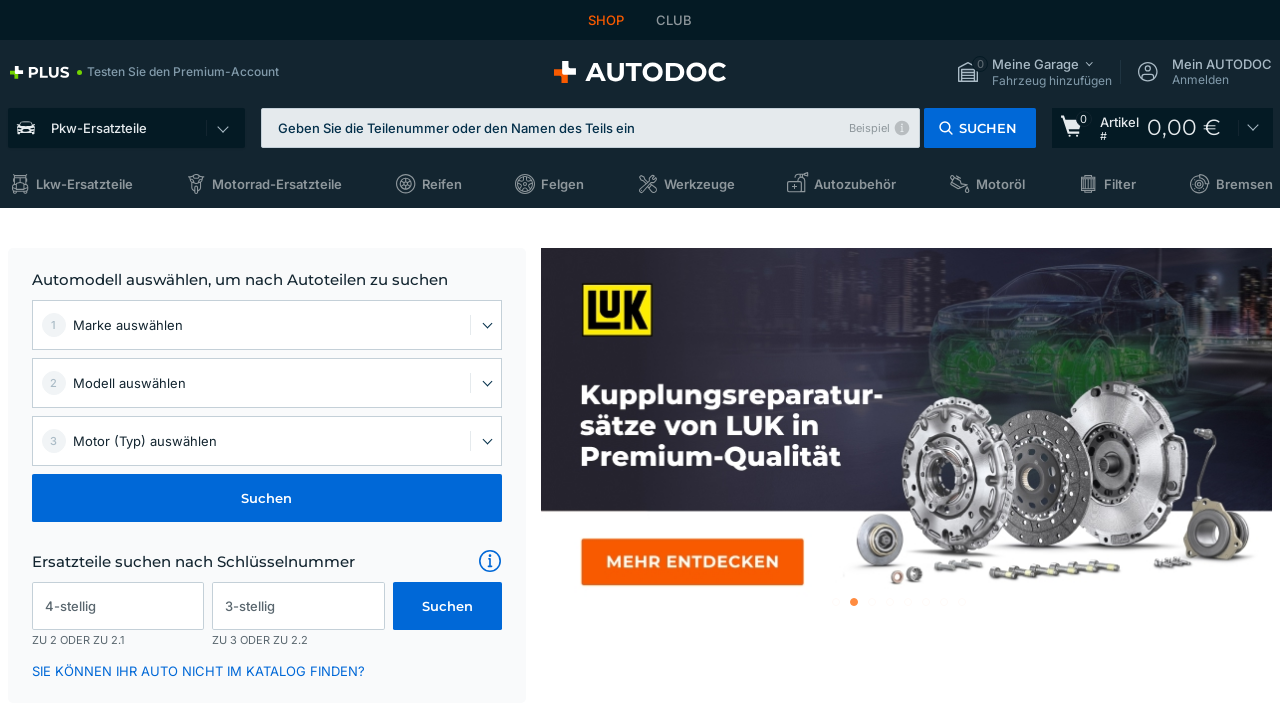

Navigated to Autodoc German auto parts website homepage
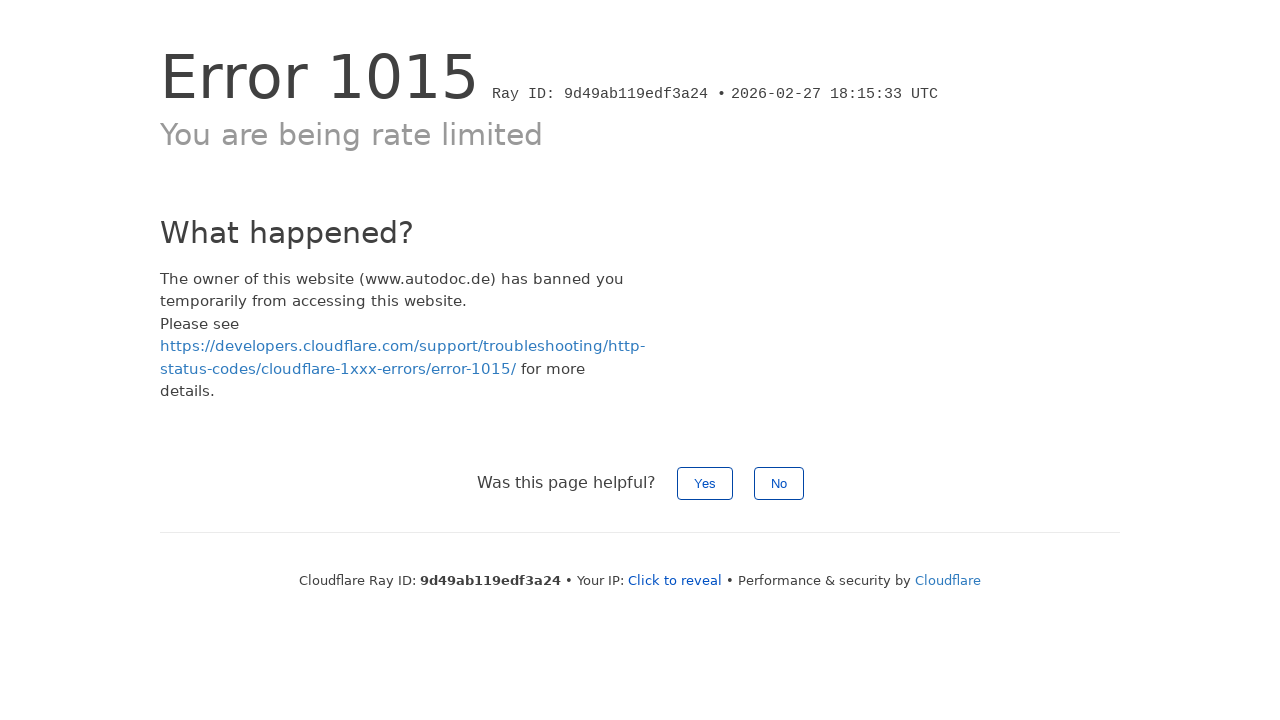

Waited for page to reach networkidle state
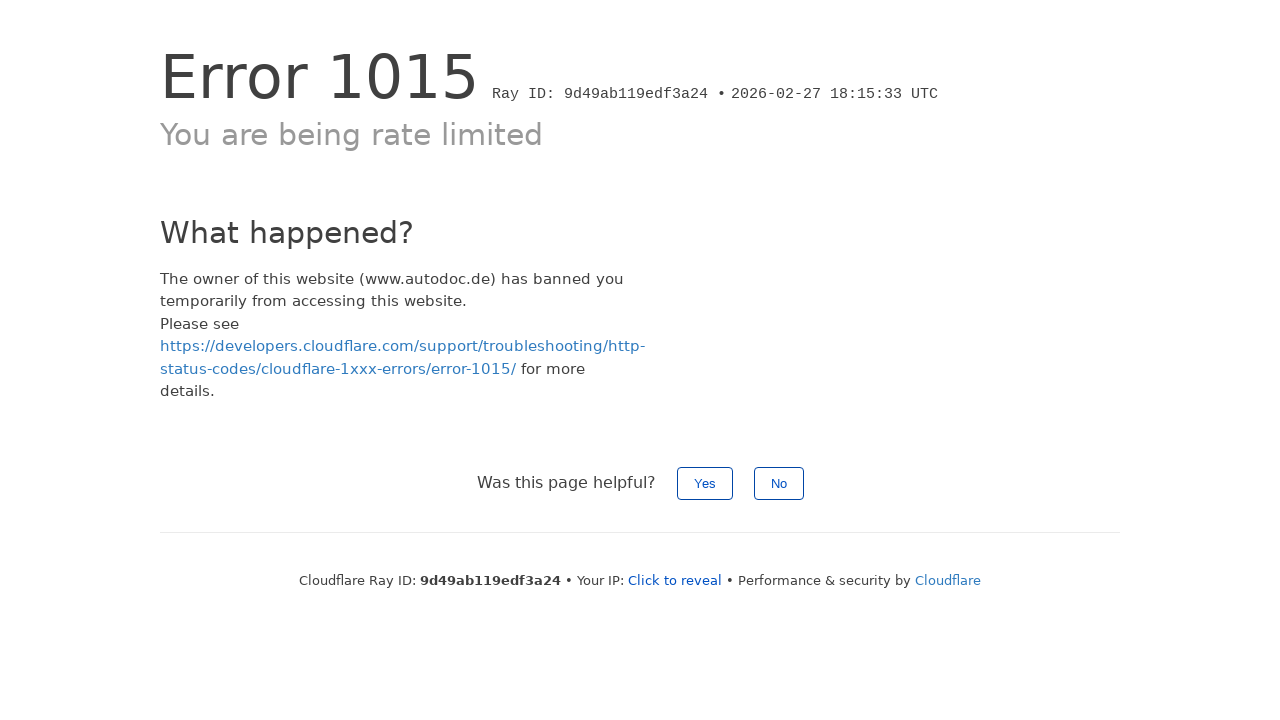

Verified page loaded by confirming body element is present
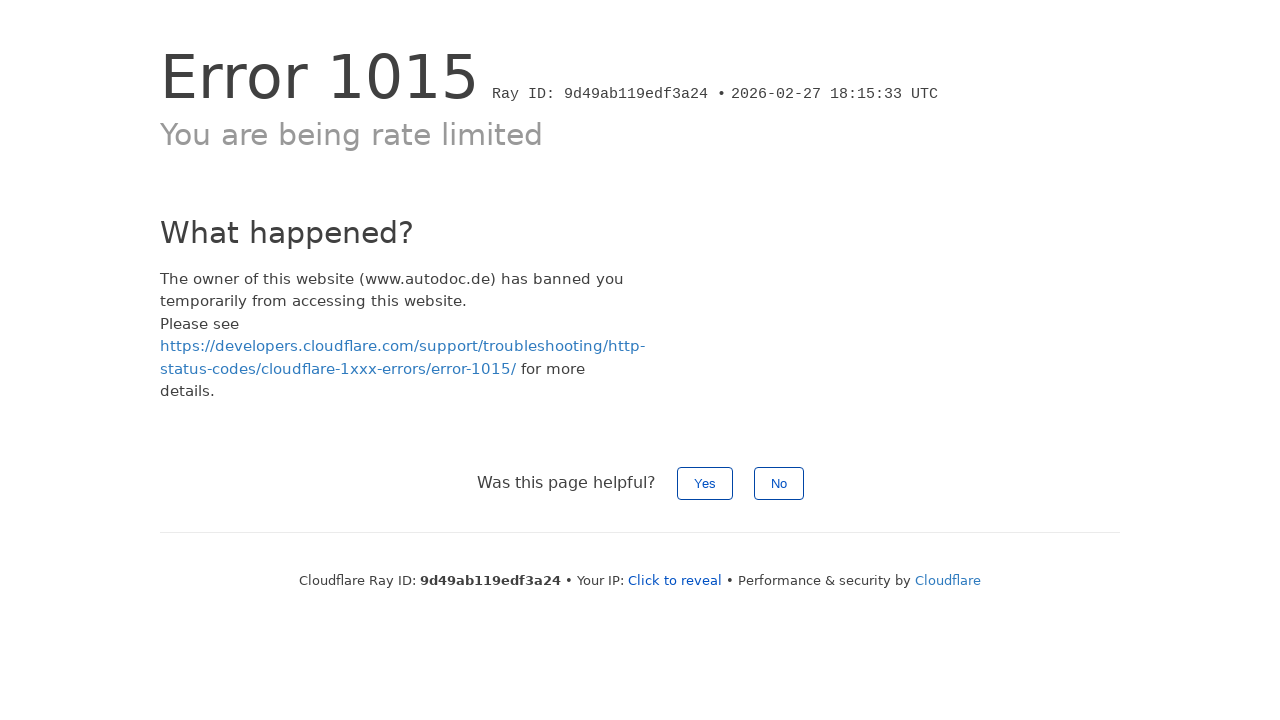

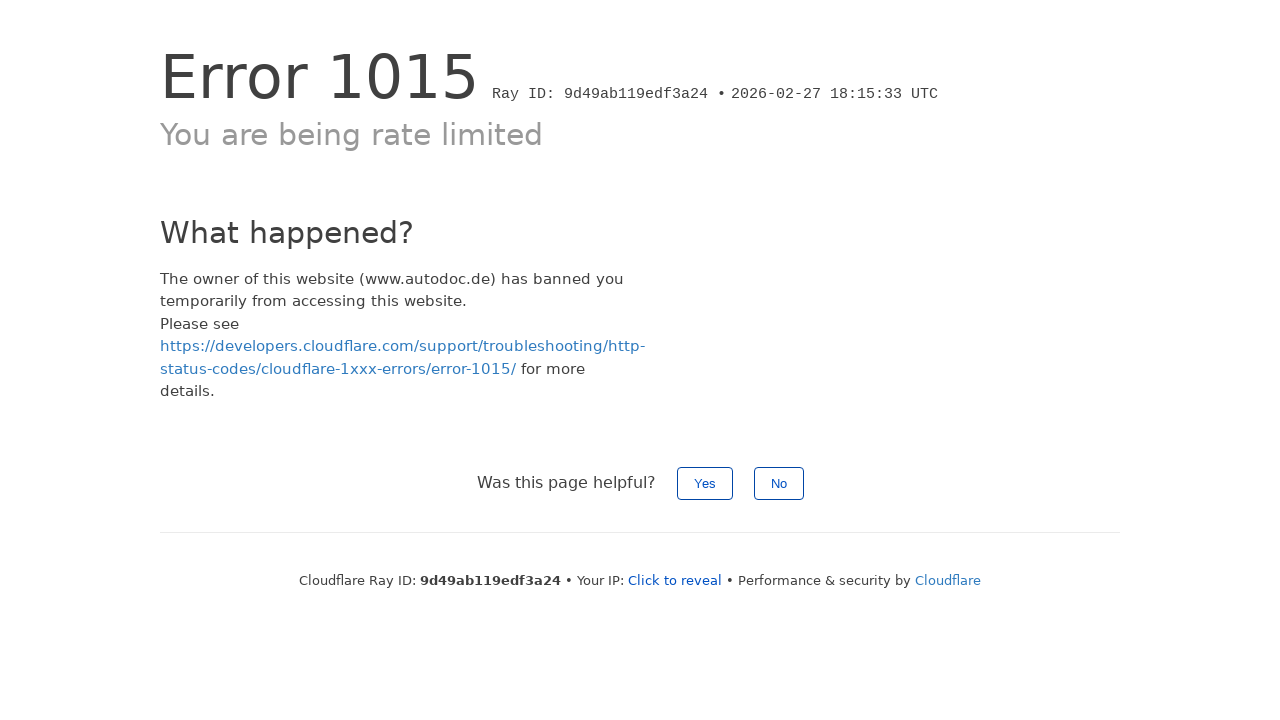